Tests a simple input field by entering text, submitting with Enter key, and verifying the result displays the entered text

Starting URL: https://www.qa-practice.com/elements/input/simple

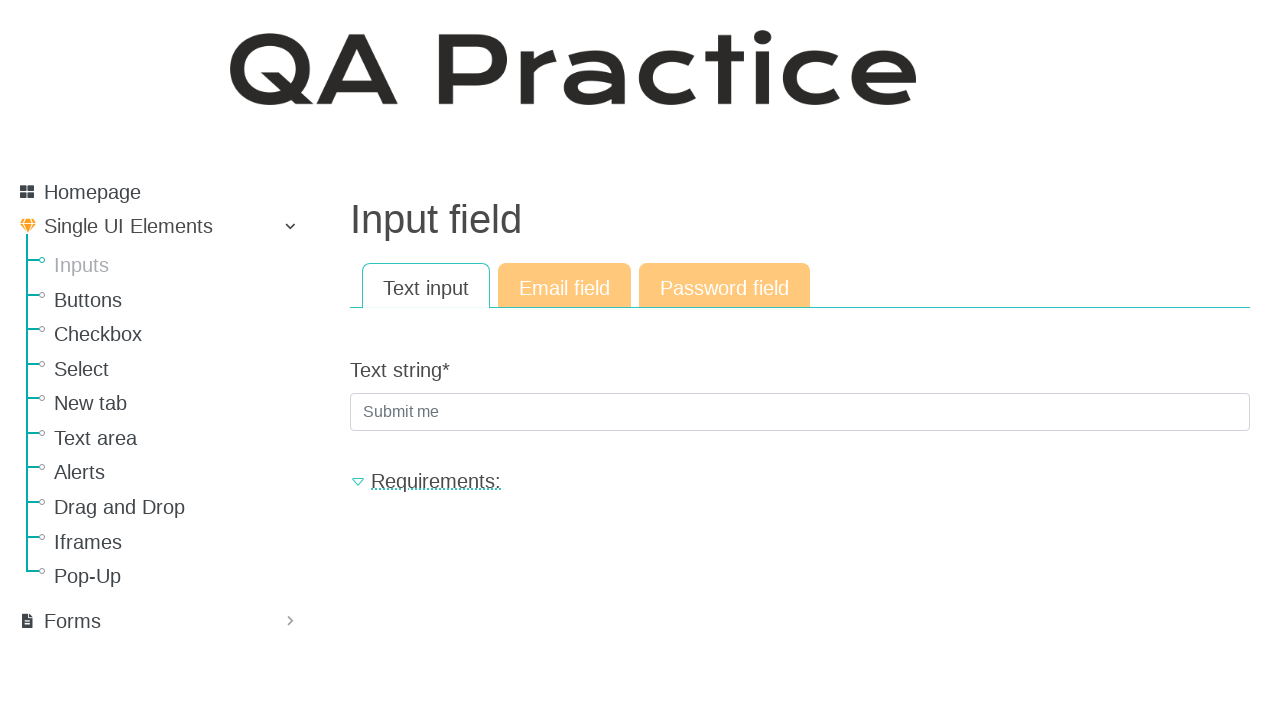

Filled text input field with 'anytext' on #id_text_string
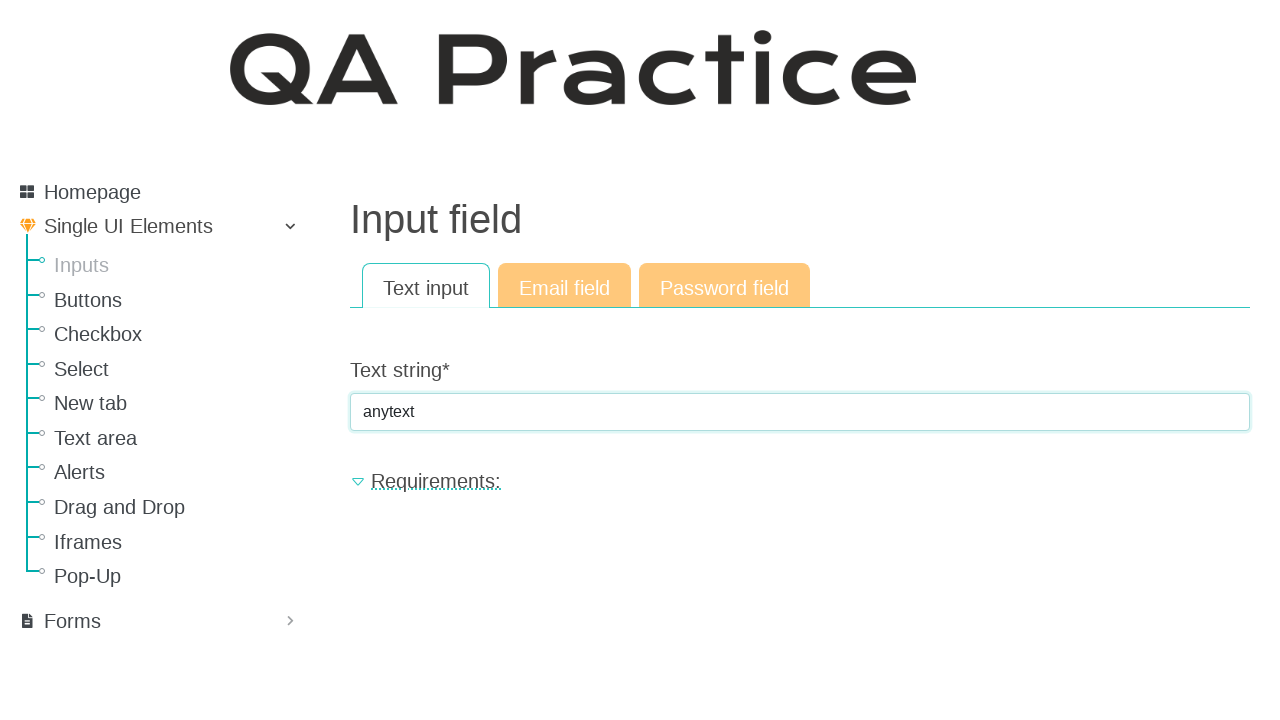

Pressed Enter key to submit the form on #id_text_string
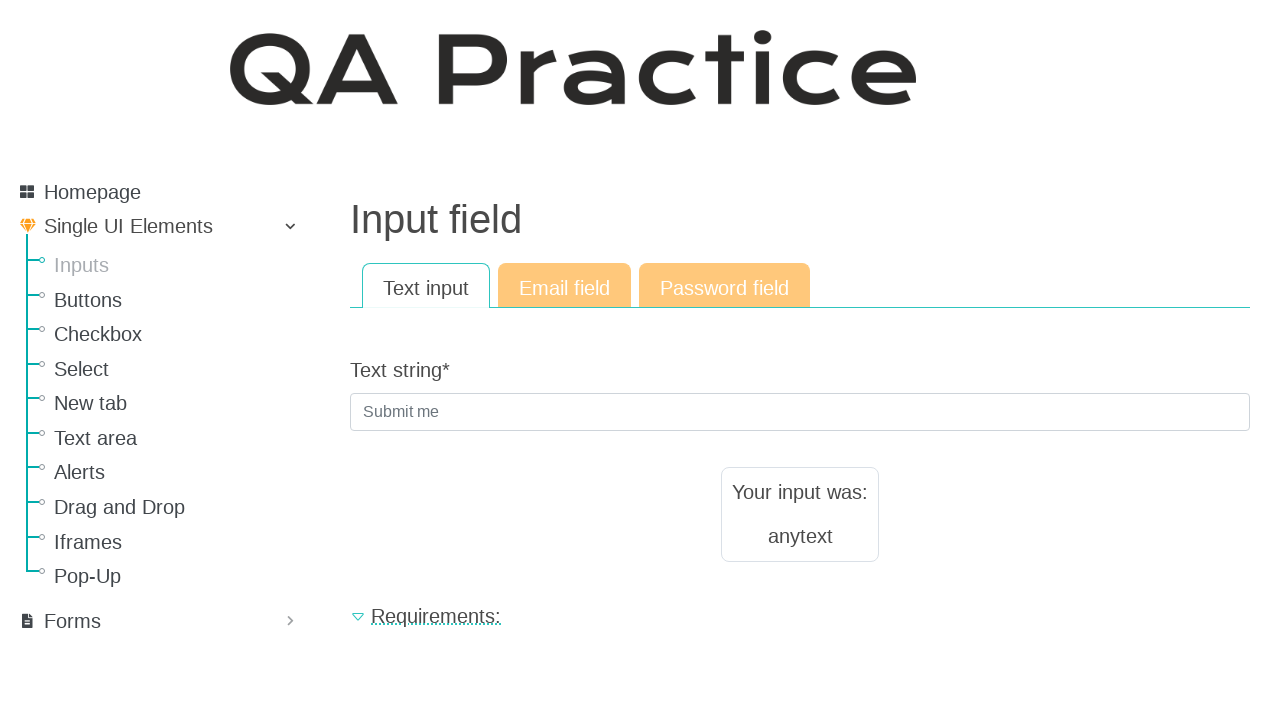

Result text element appeared on the page
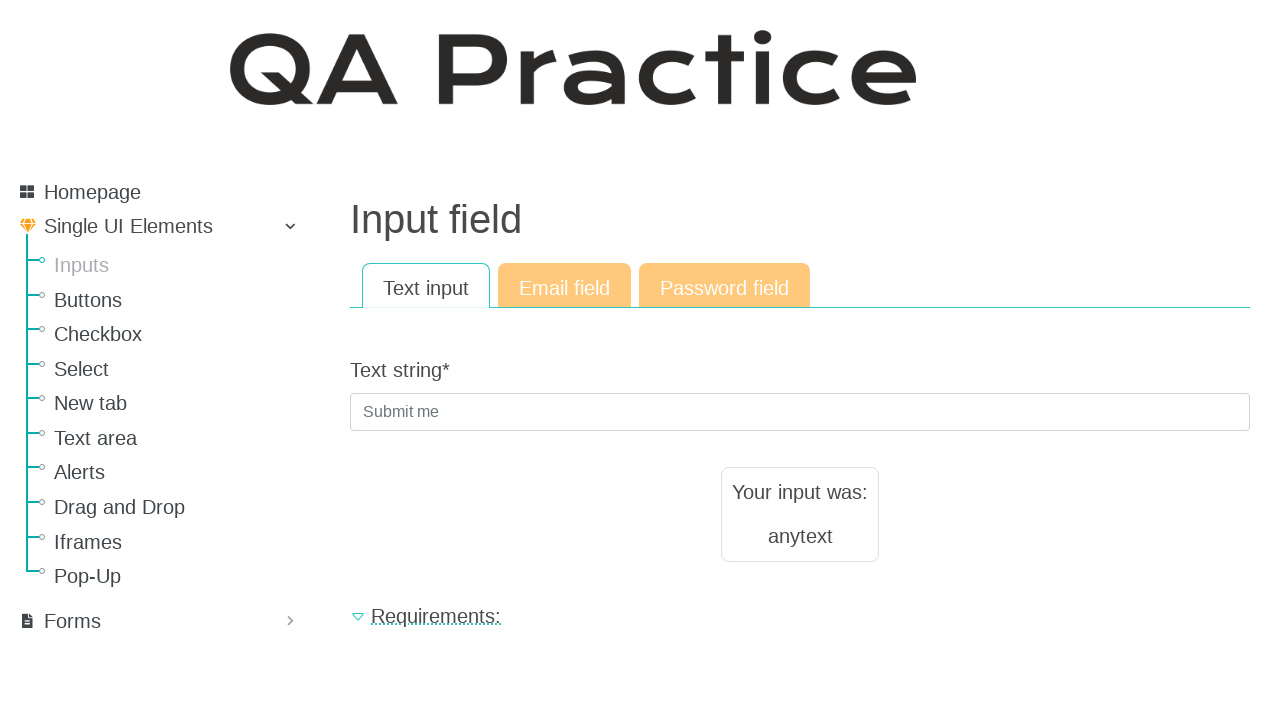

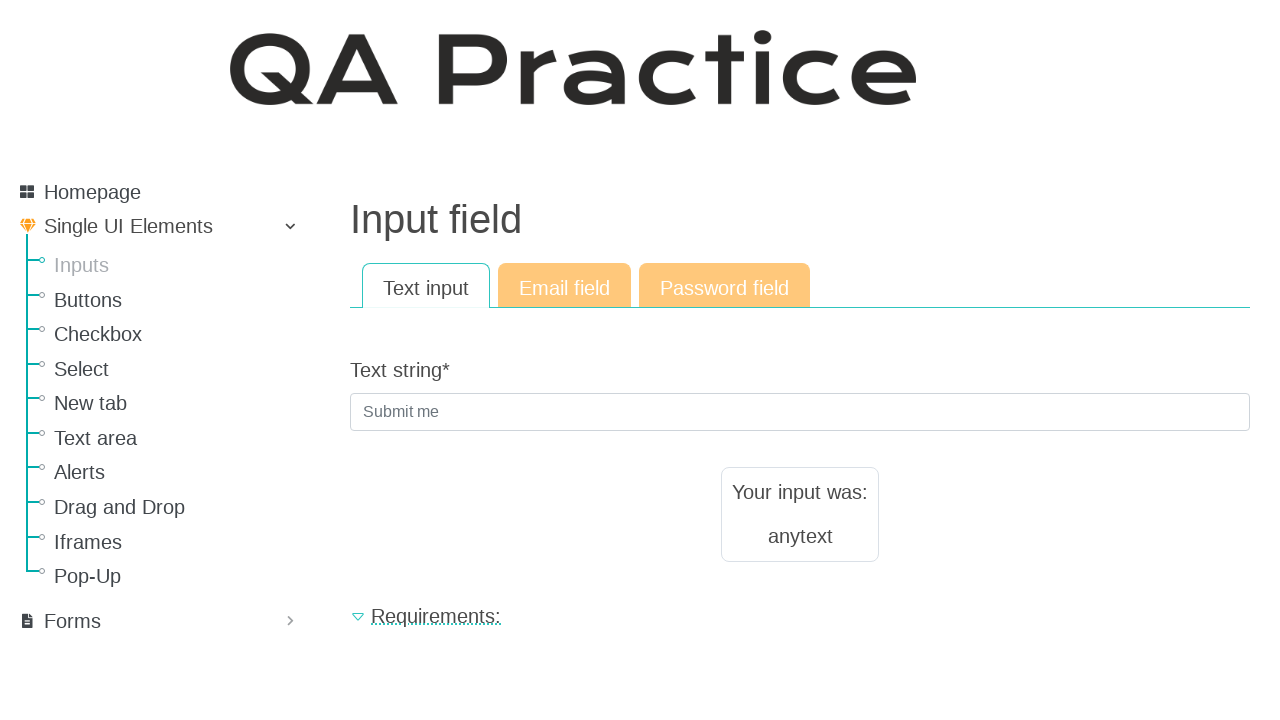